Tests multi-select dropdown functionality by switching to an iframe, selecting multiple options (by visible text, value, and index), and then deselecting all options.

Starting URL: https://www.w3schools.com/tags/tryit.asp?filename=tryhtml_select_multiple

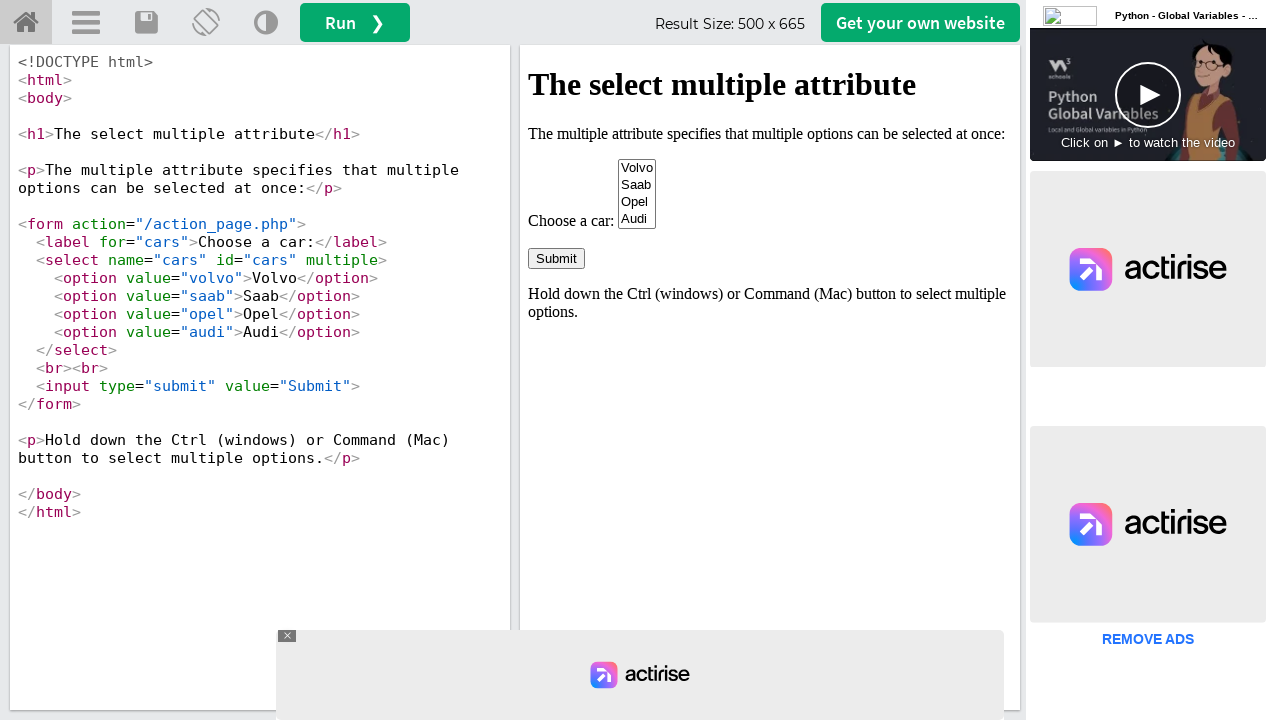

Located iframe with ID 'iframeResult'
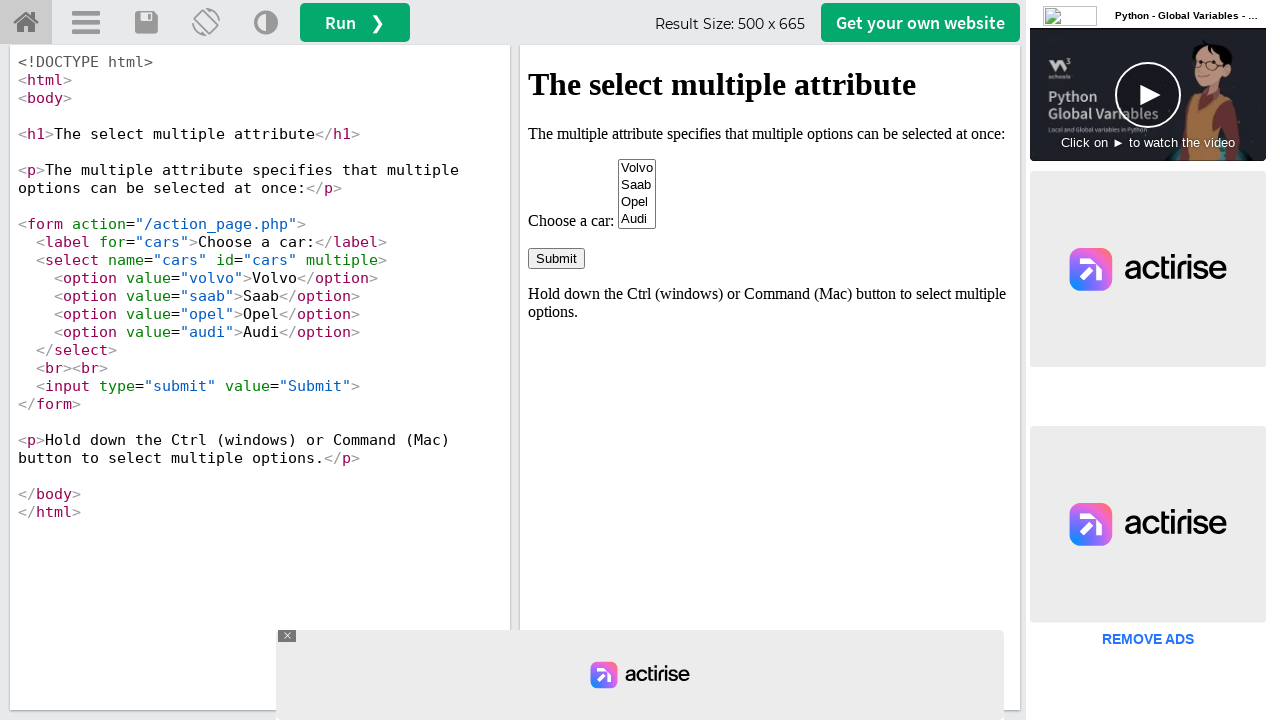

Located multi-select dropdown with name 'cars'
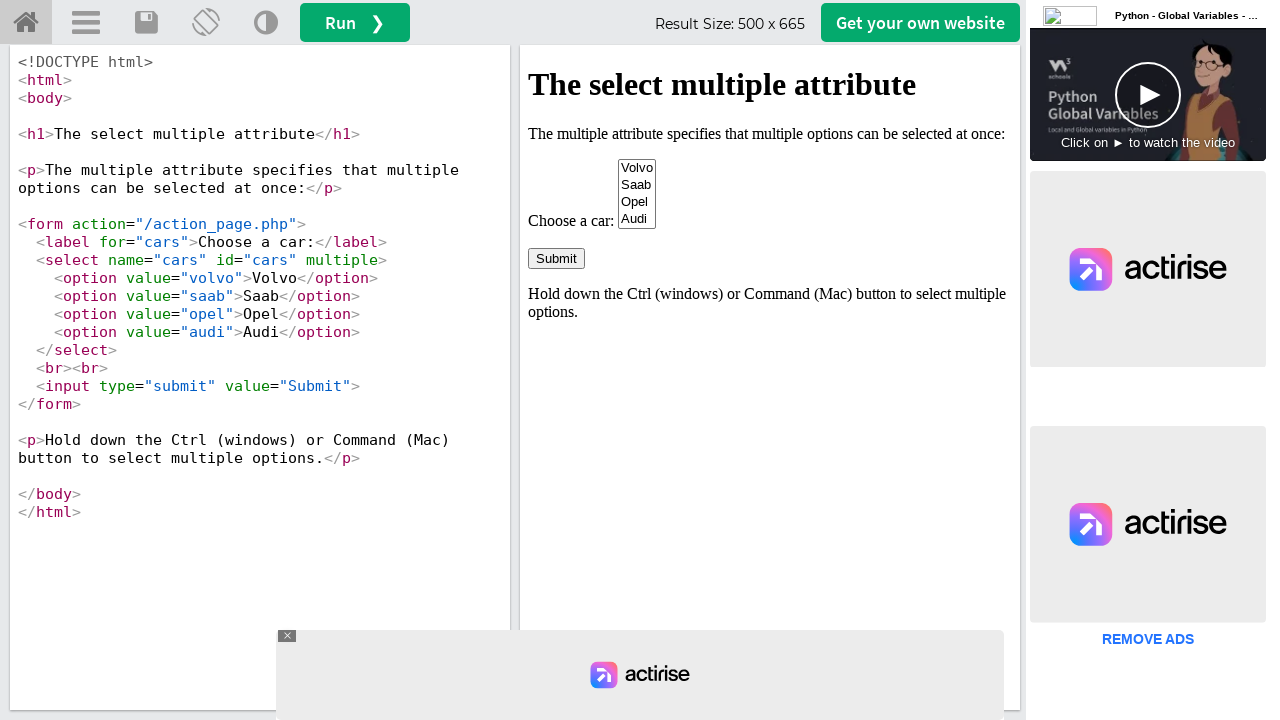

Selected 'Volvo' by visible text on #iframeResult >> internal:control=enter-frame >> select[name='cars']
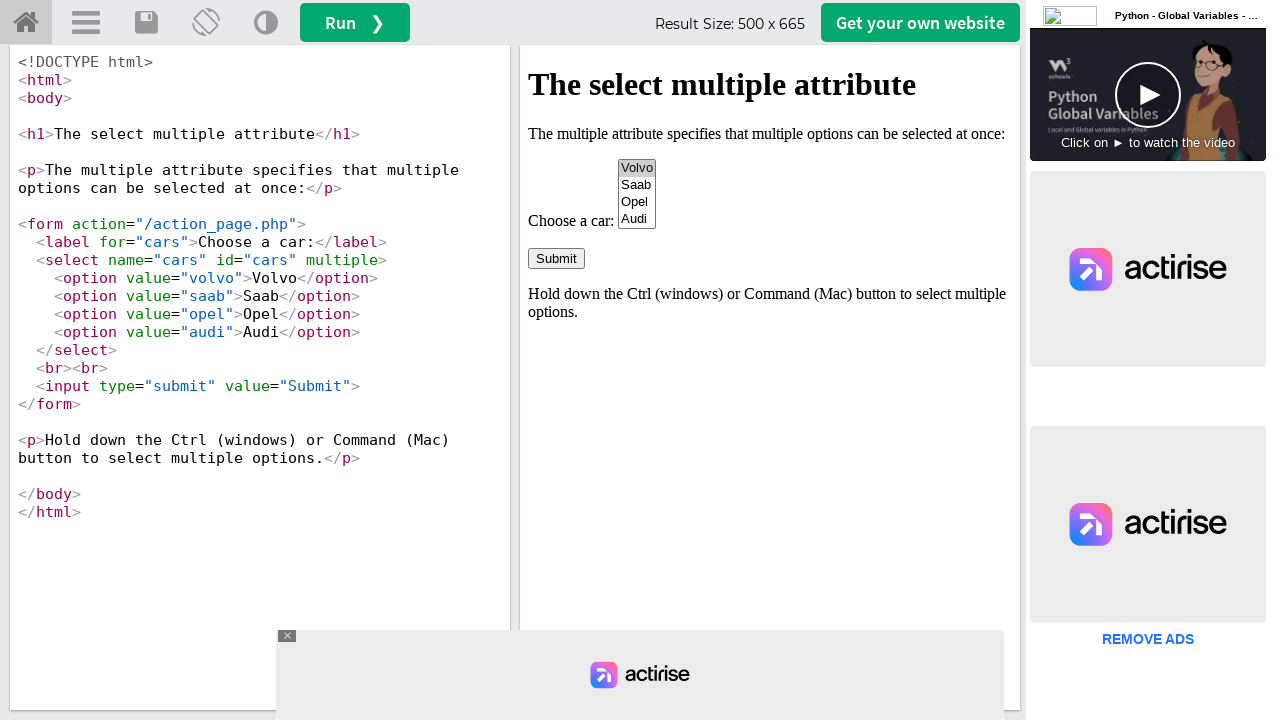

Selected 'Opel' by value attribute on #iframeResult >> internal:control=enter-frame >> select[name='cars']
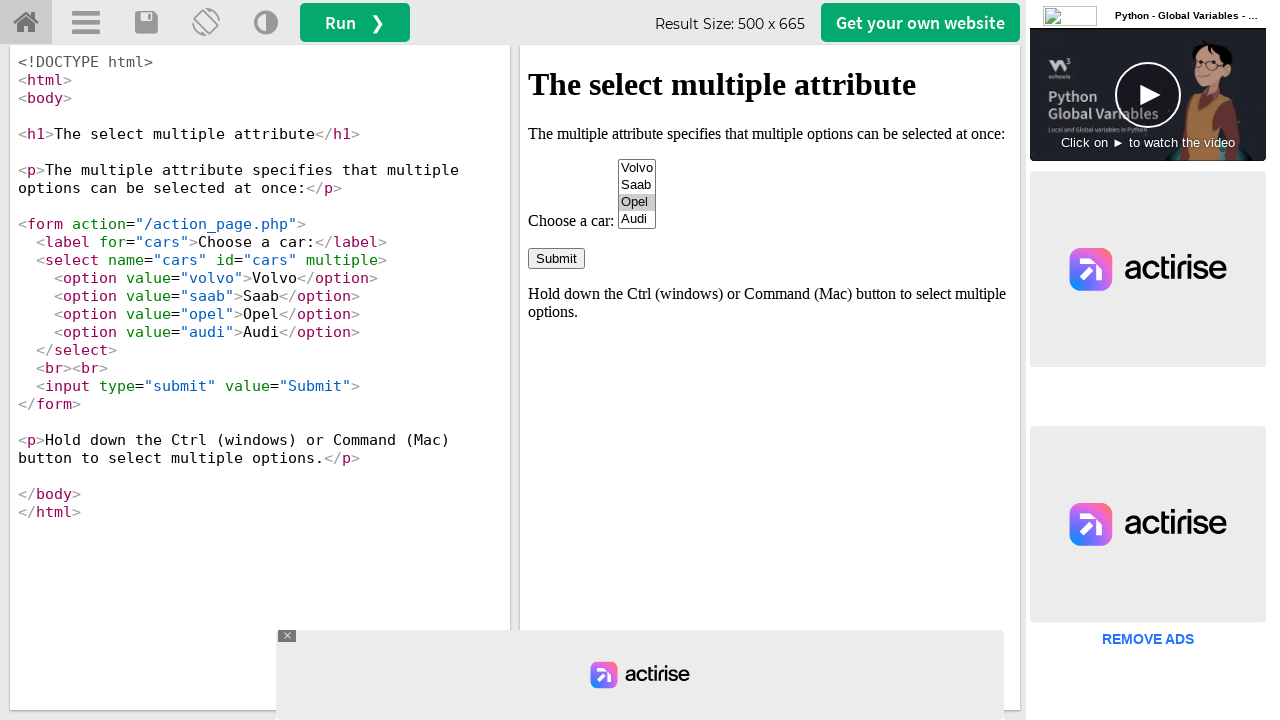

Selected option at index 3 (Audi) on #iframeResult >> internal:control=enter-frame >> select[name='cars']
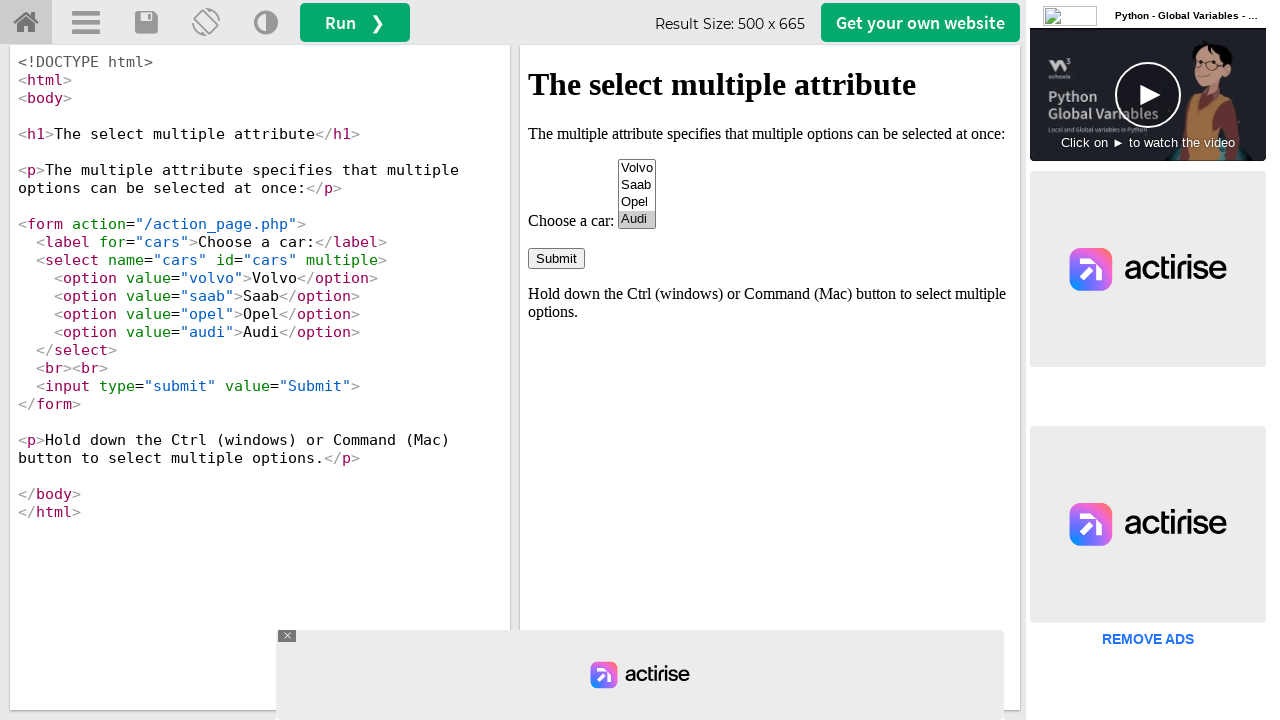

Waited 500ms to observe selections
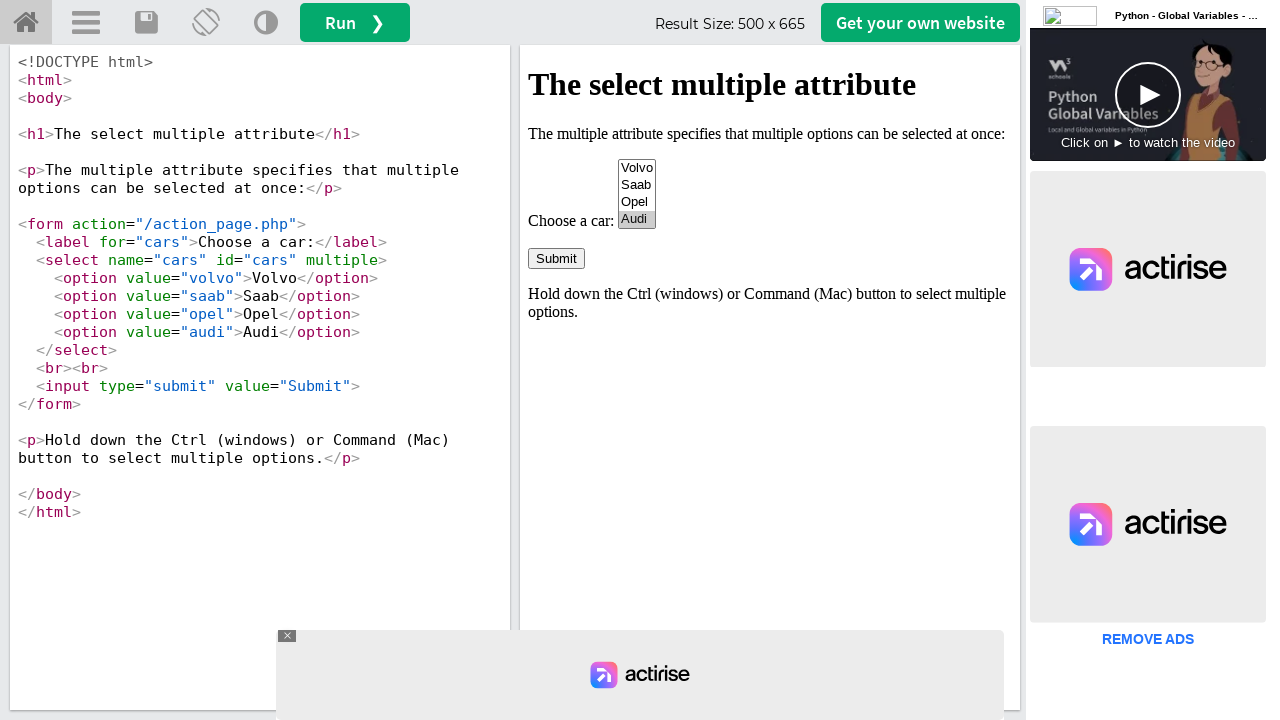

Deselected all options in the multi-select dropdown
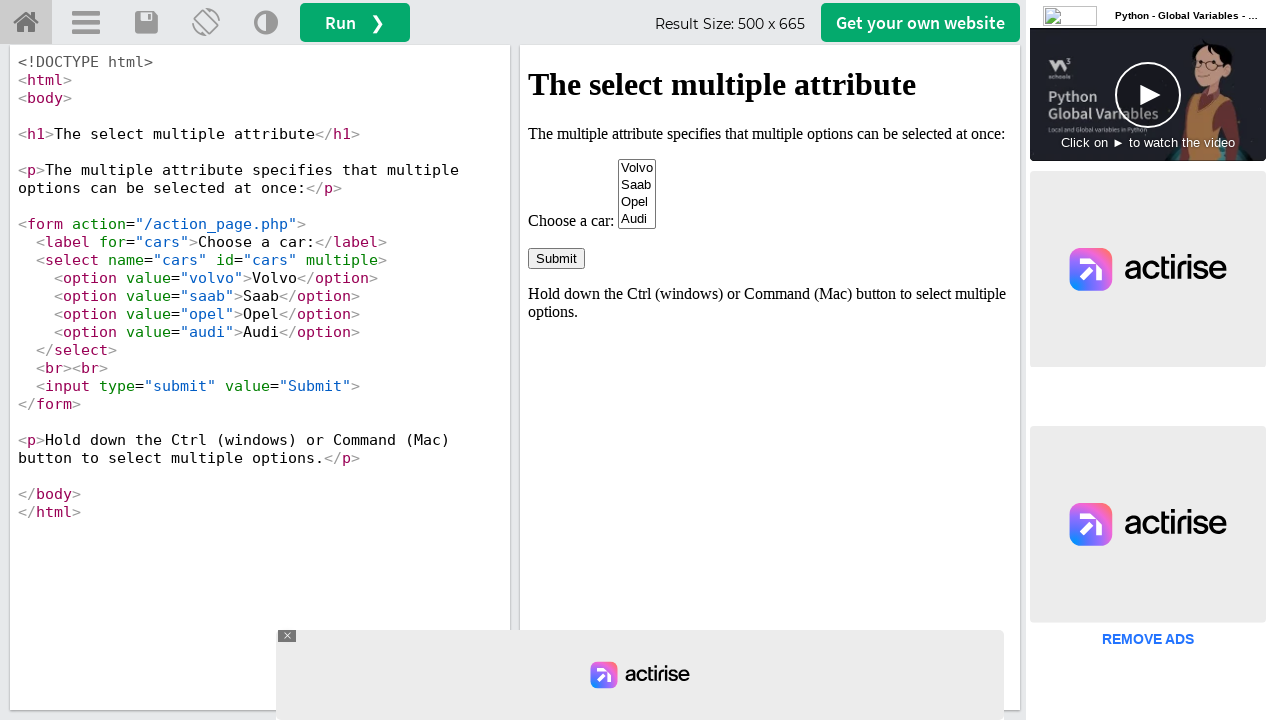

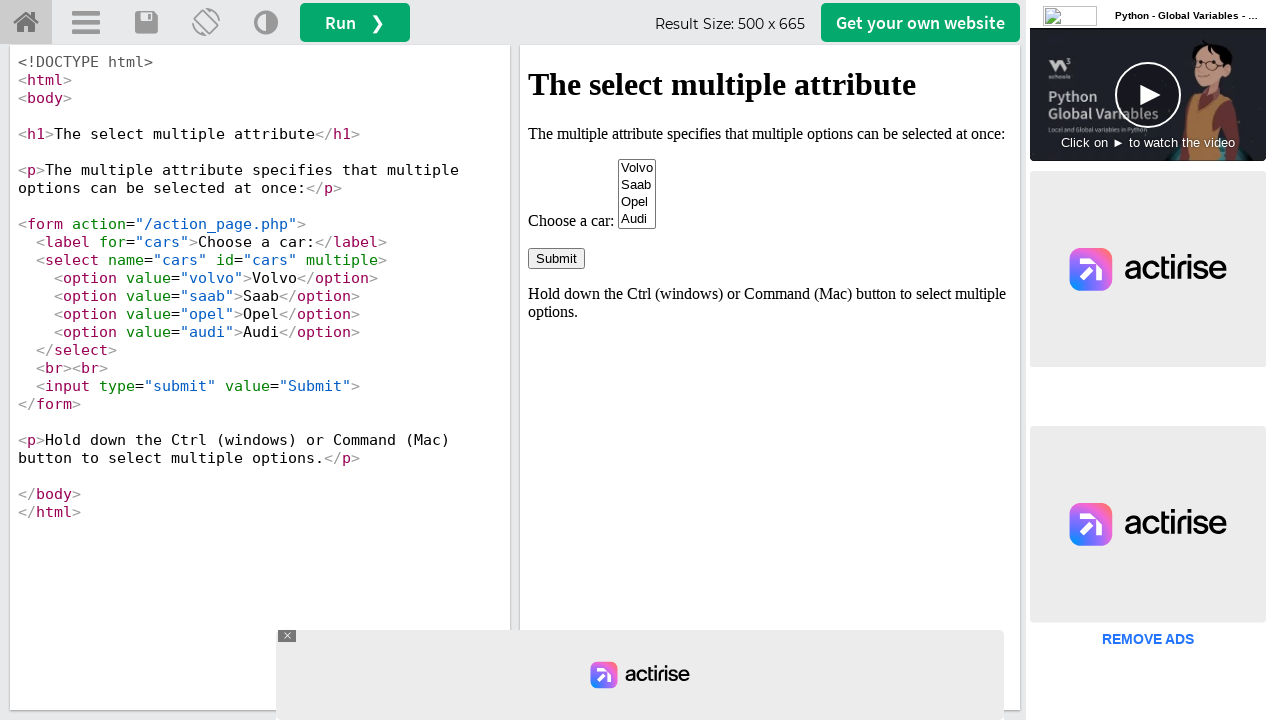